Tests SpiceJet flight booking page by clicking on the 'round trip' option and verifying that the Return Date element becomes enabled (opacity changes to 1)

Starting URL: https://www.spicejet.com/

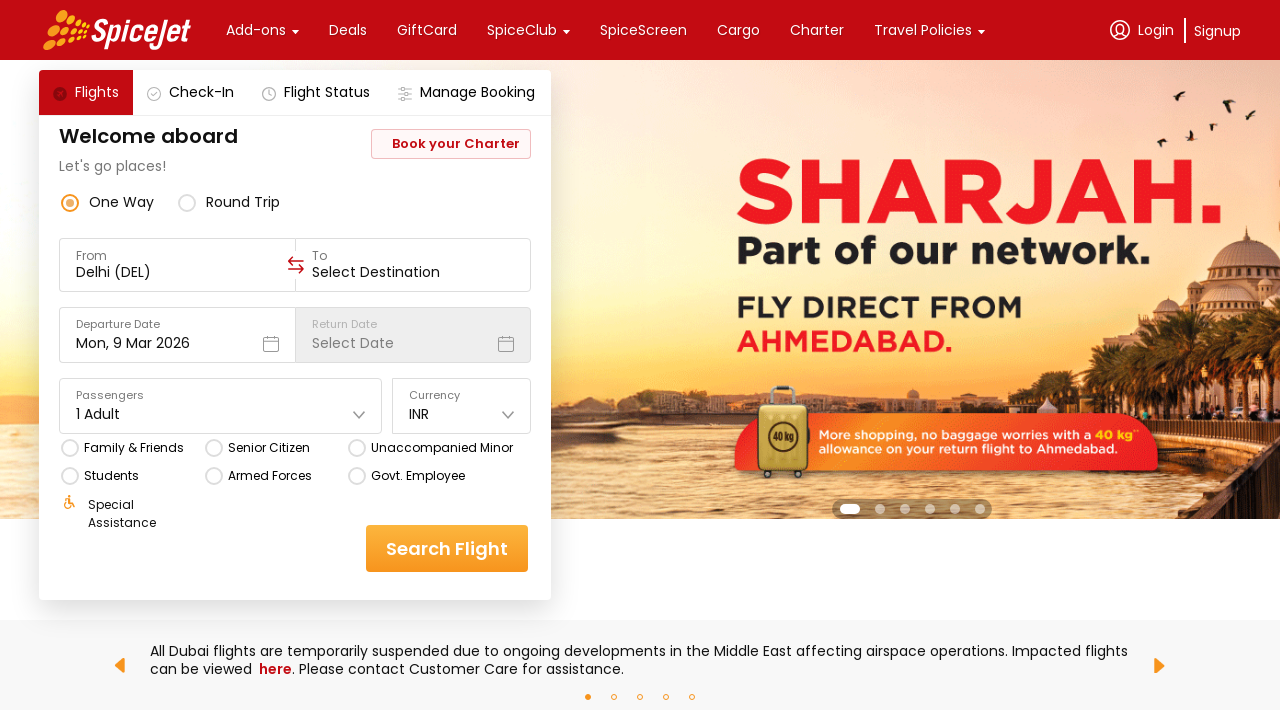

Clicked on 'round trip' option at (243, 202) on xpath=//div[text()='round trip']
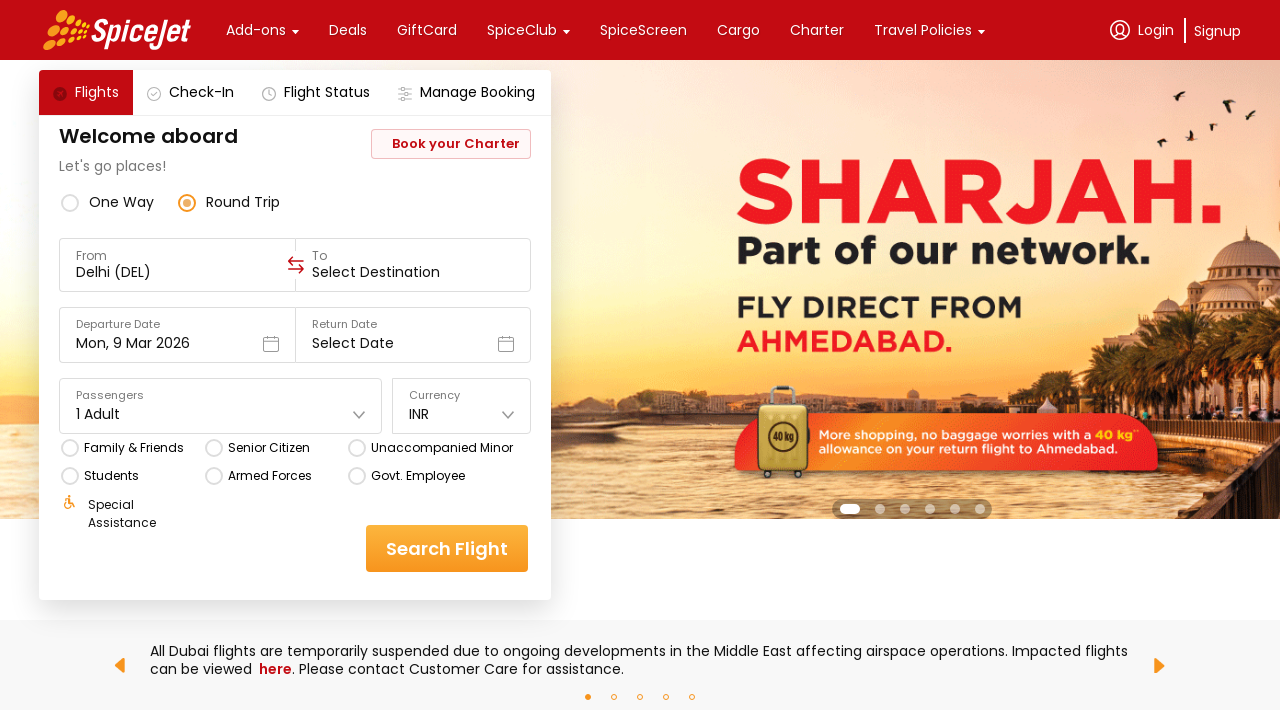

Return Date element became visible
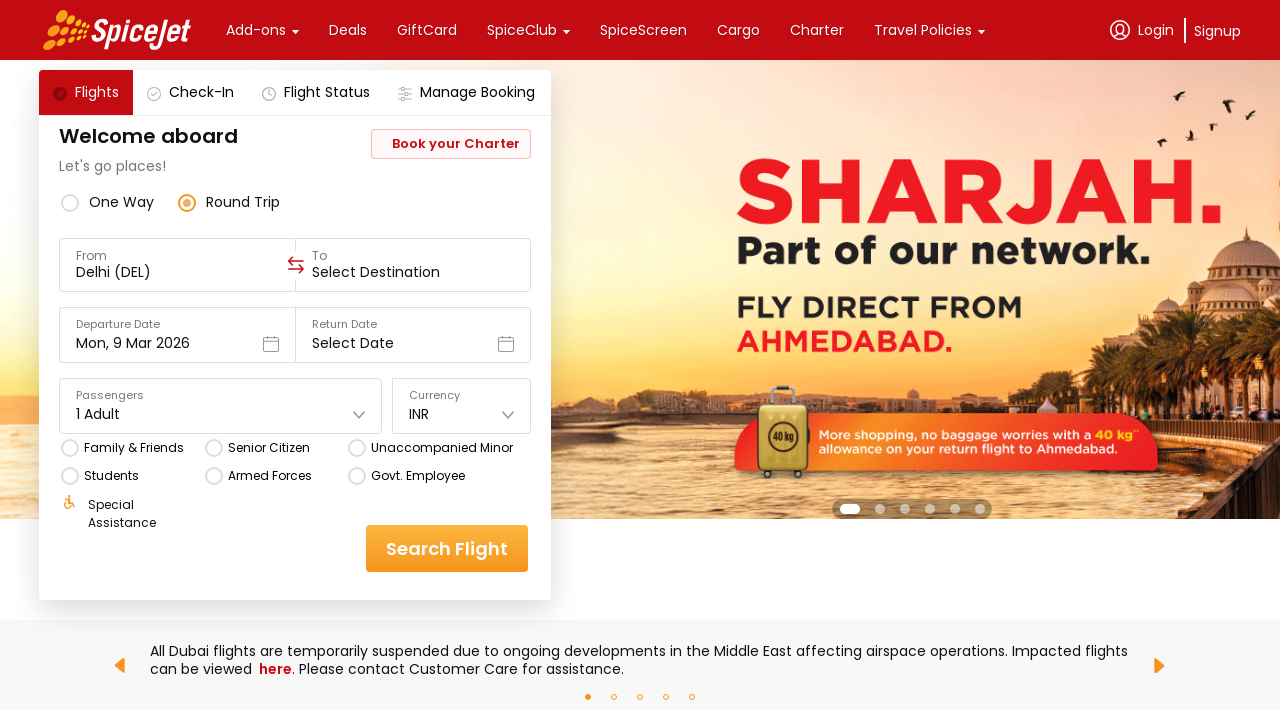

Retrieved opacity value of Return Date element: 1
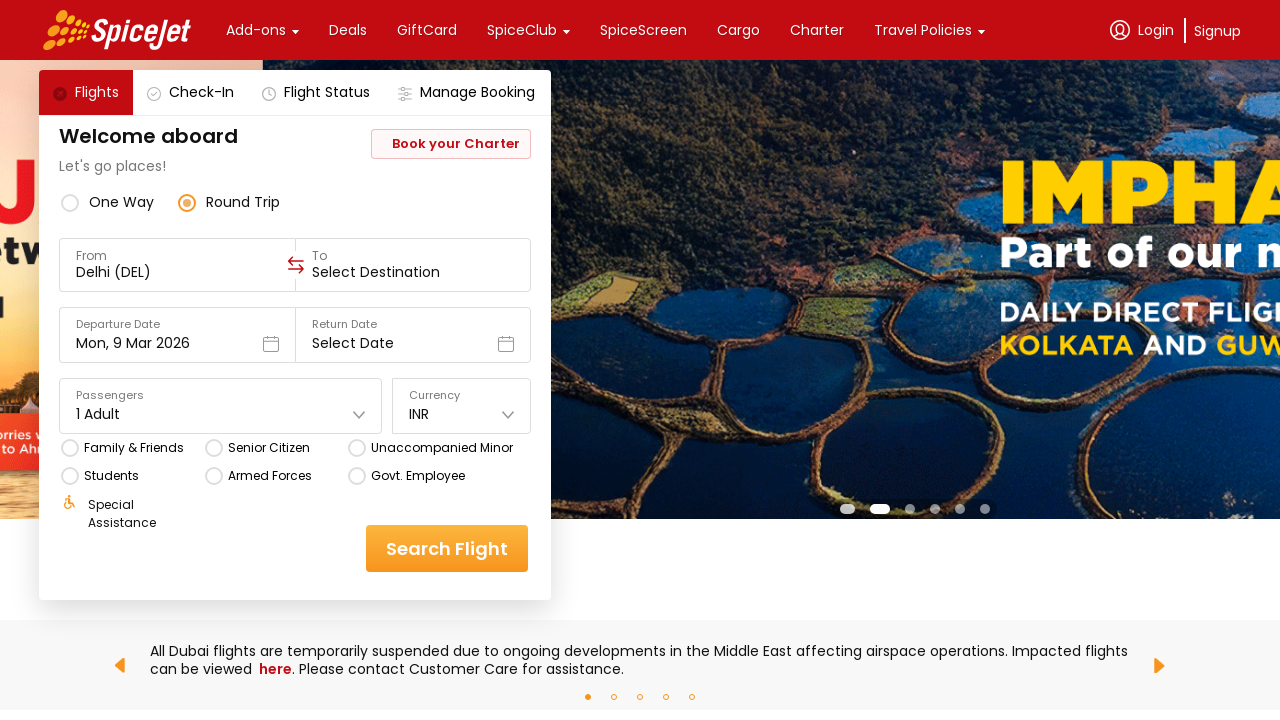

Verified Return Date element is enabled with opacity value of 1
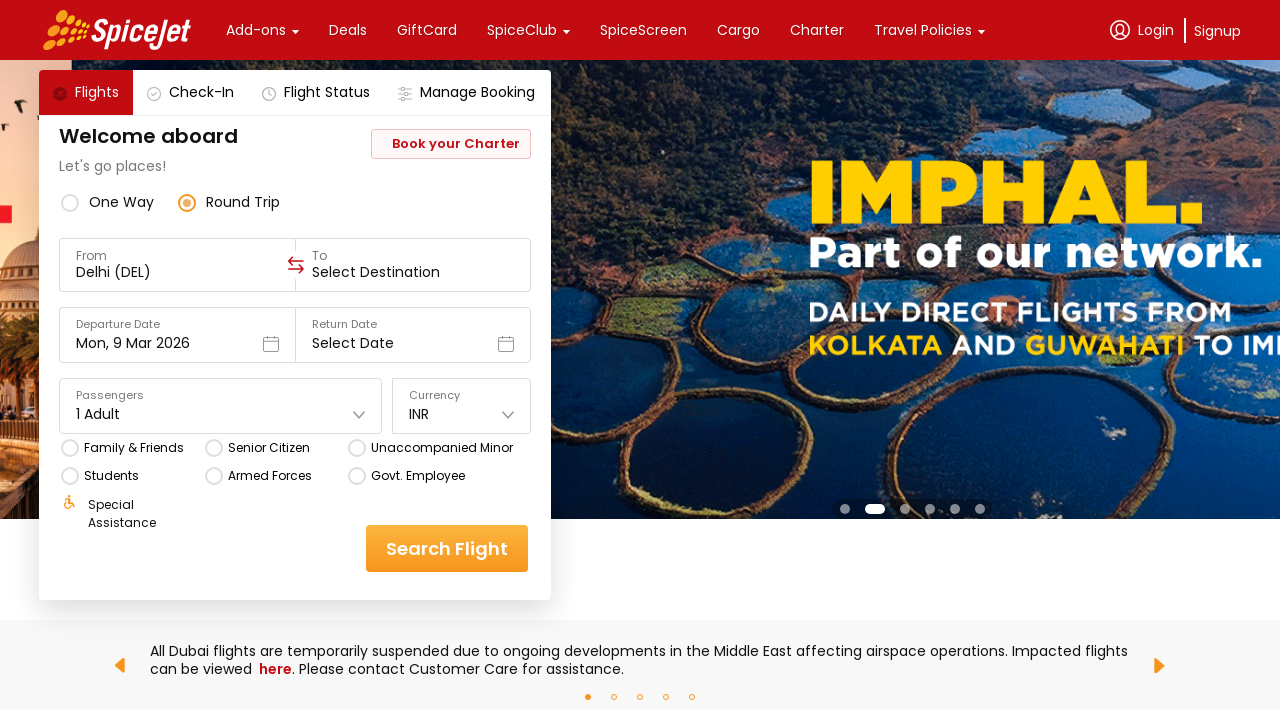

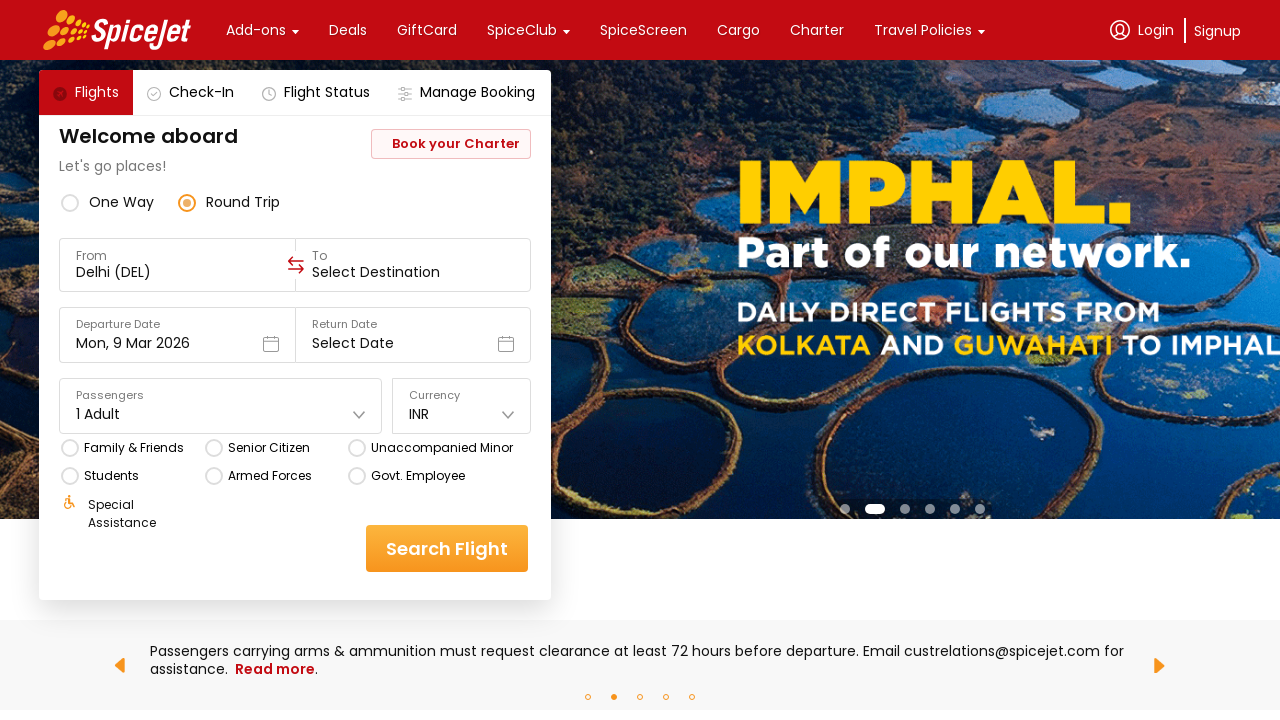